Navigates to way2automation.com and maximizes the browser window, demonstrating basic page load and window management

Starting URL: https://way2automation.com

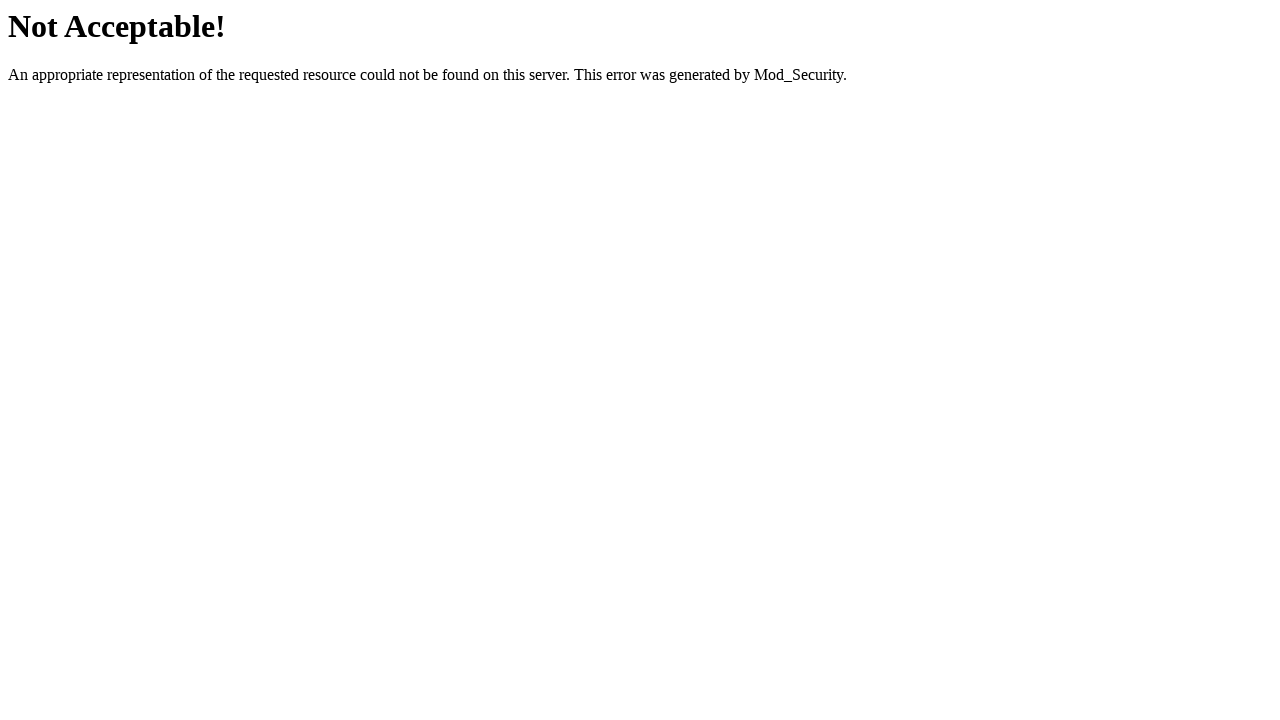

Set viewport size to 1920x1080
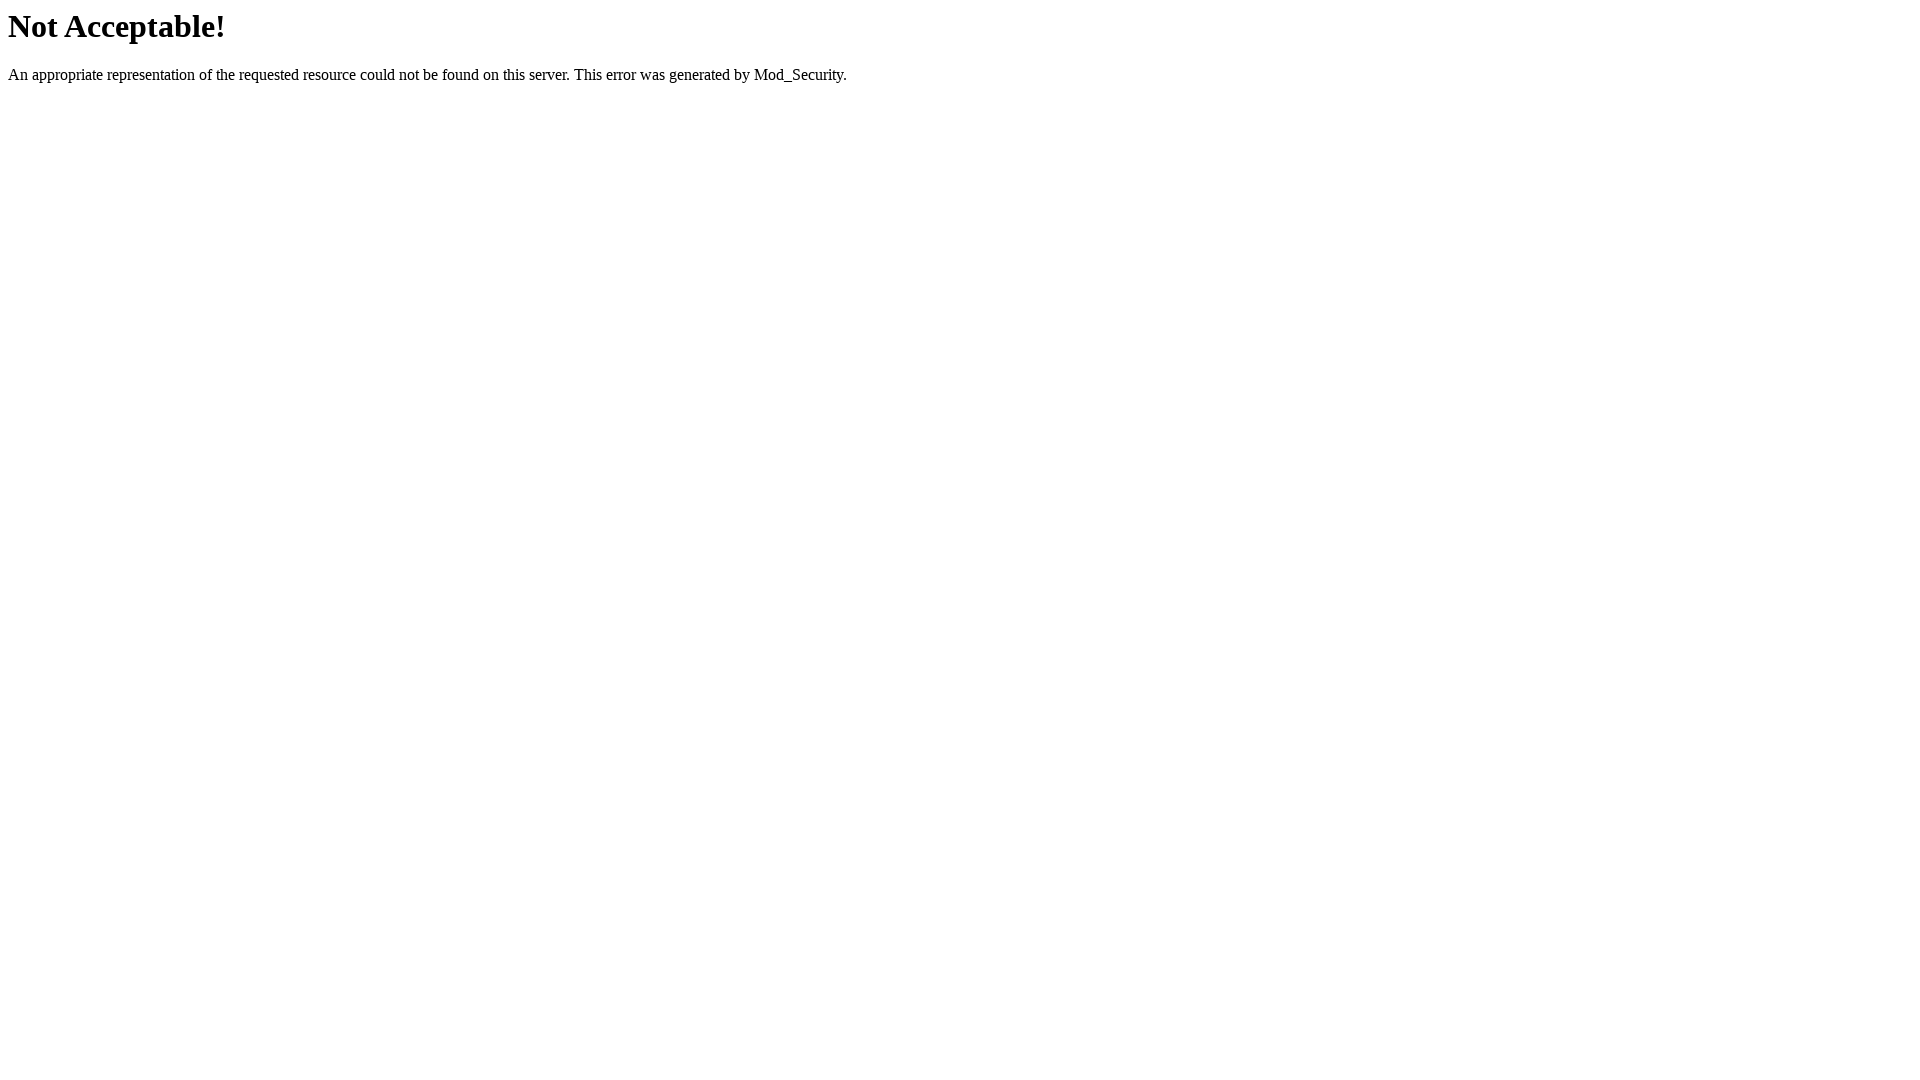

Page loaded with networkidle state
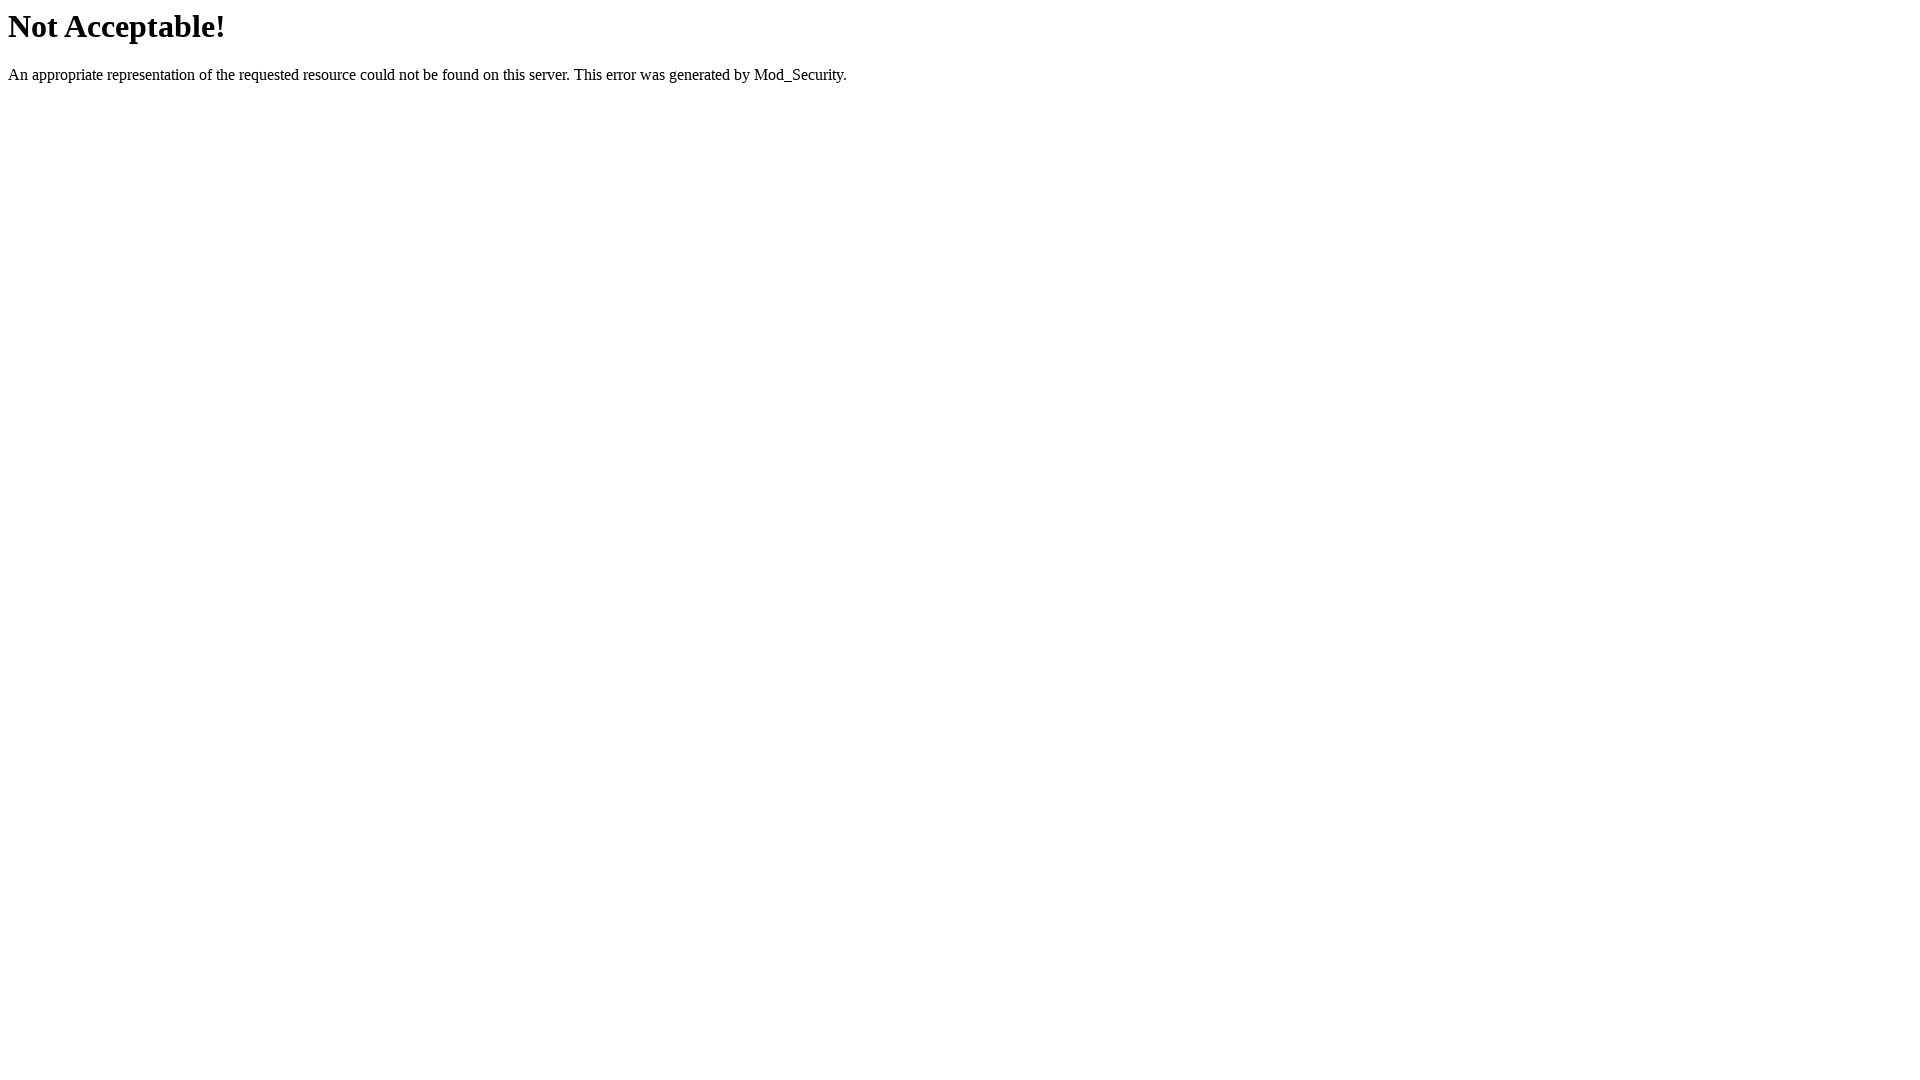

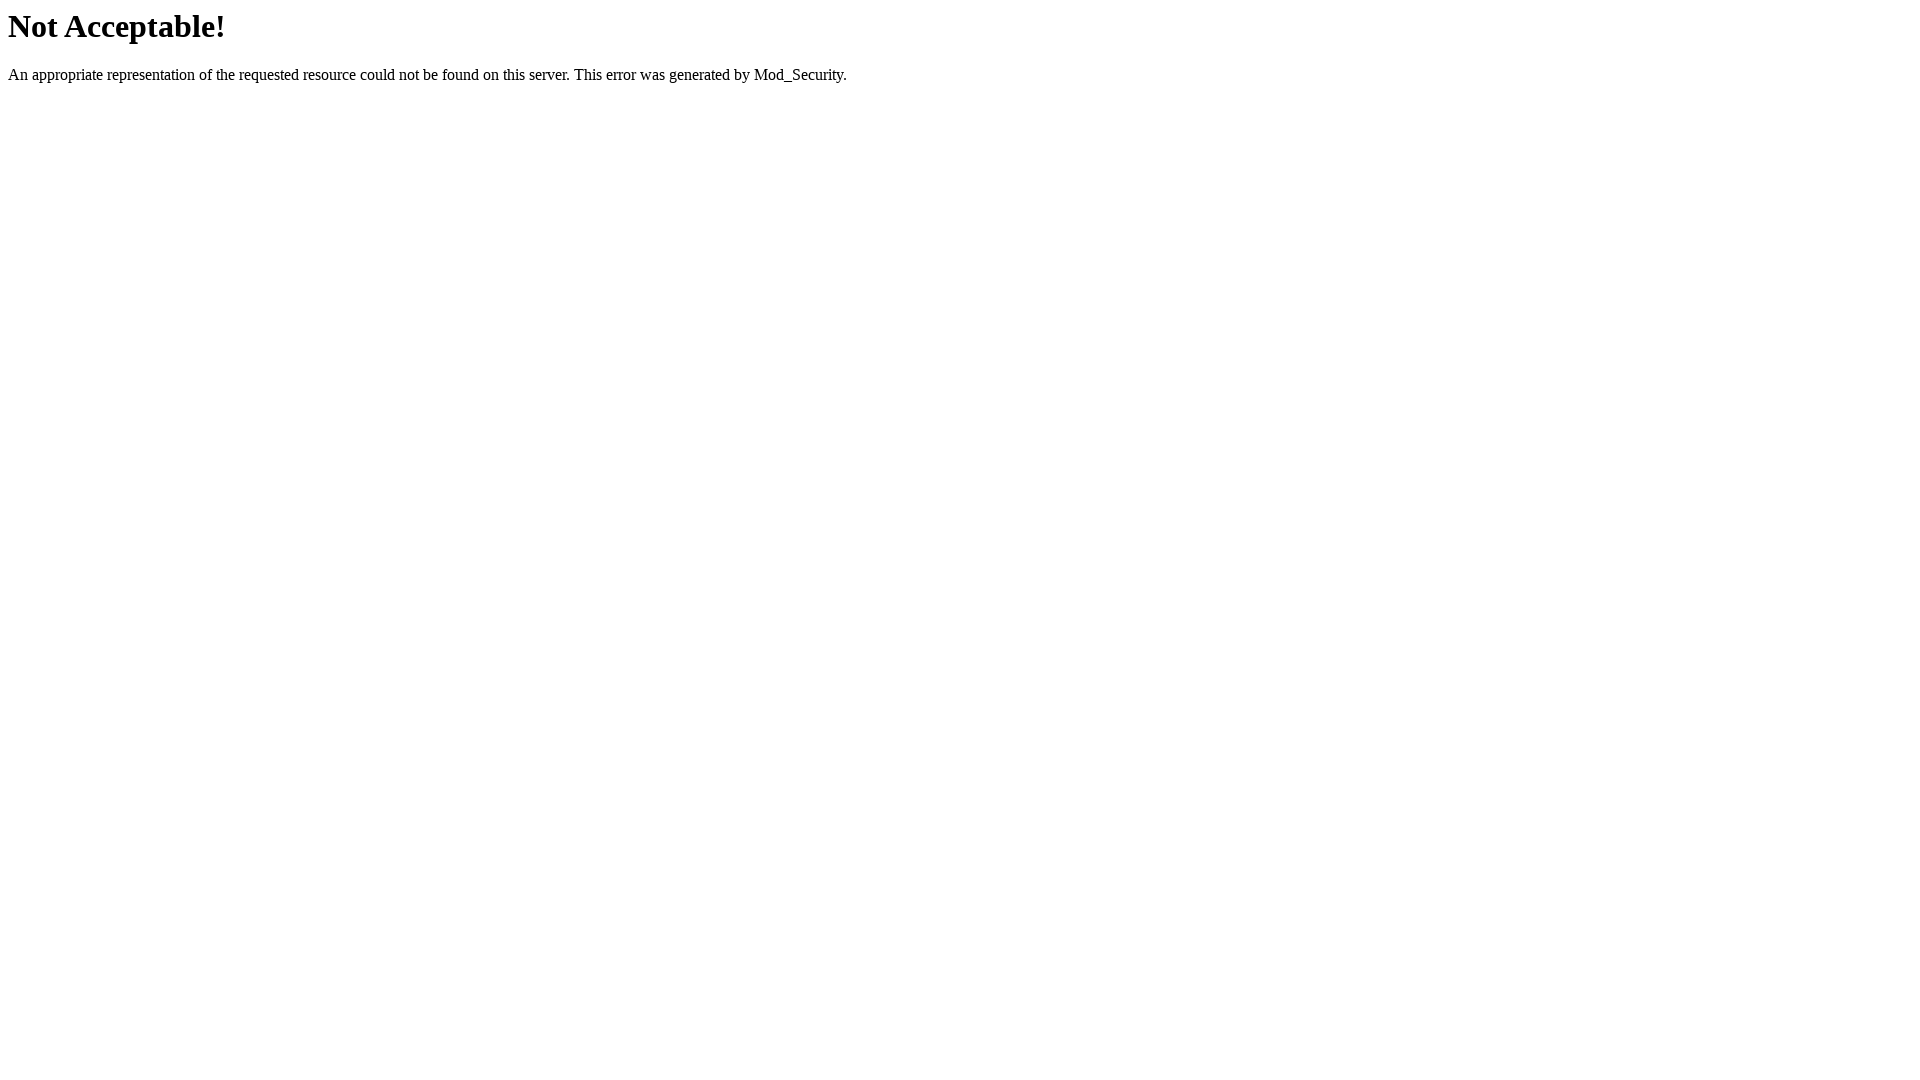